Tests an AngularJS calculator by verifying the title, entering input values, and testing various mathematical operations and increment/decrement buttons

Starting URL: http://www.globalsqa.com/angularJs-protractor/SimpleCalculator/

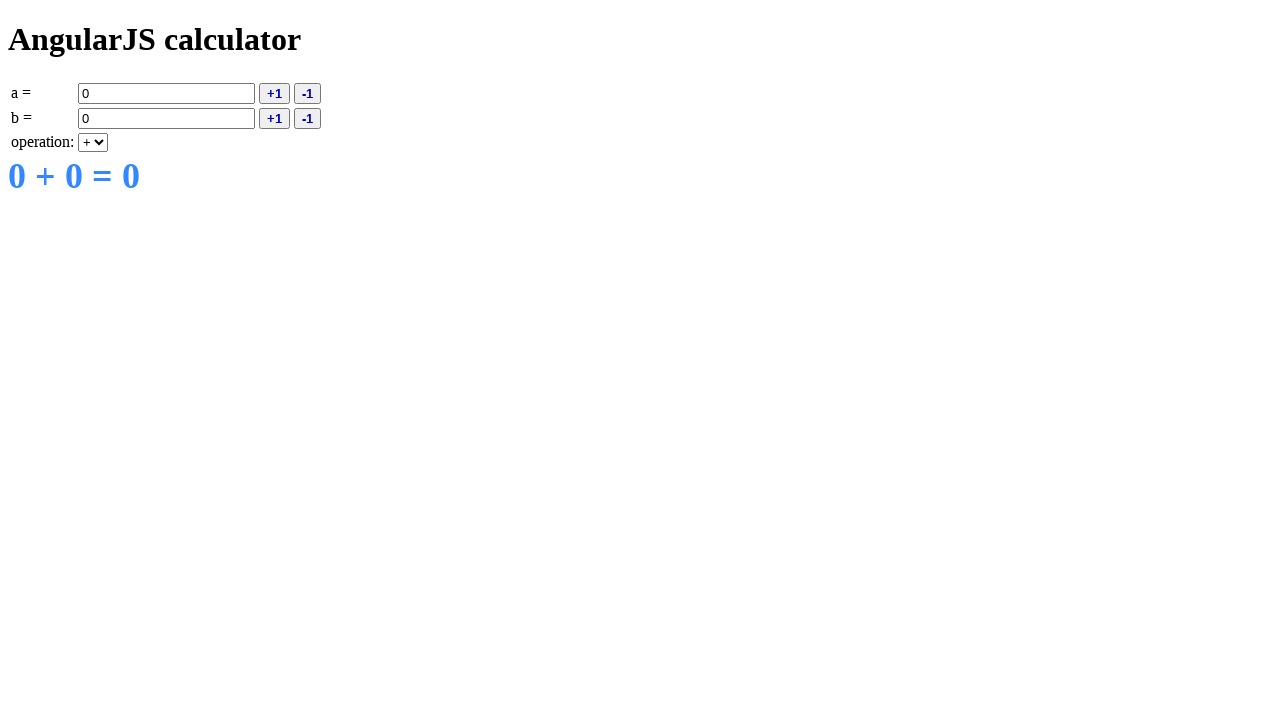

Verified calculator title is 'AngularJS calculator'
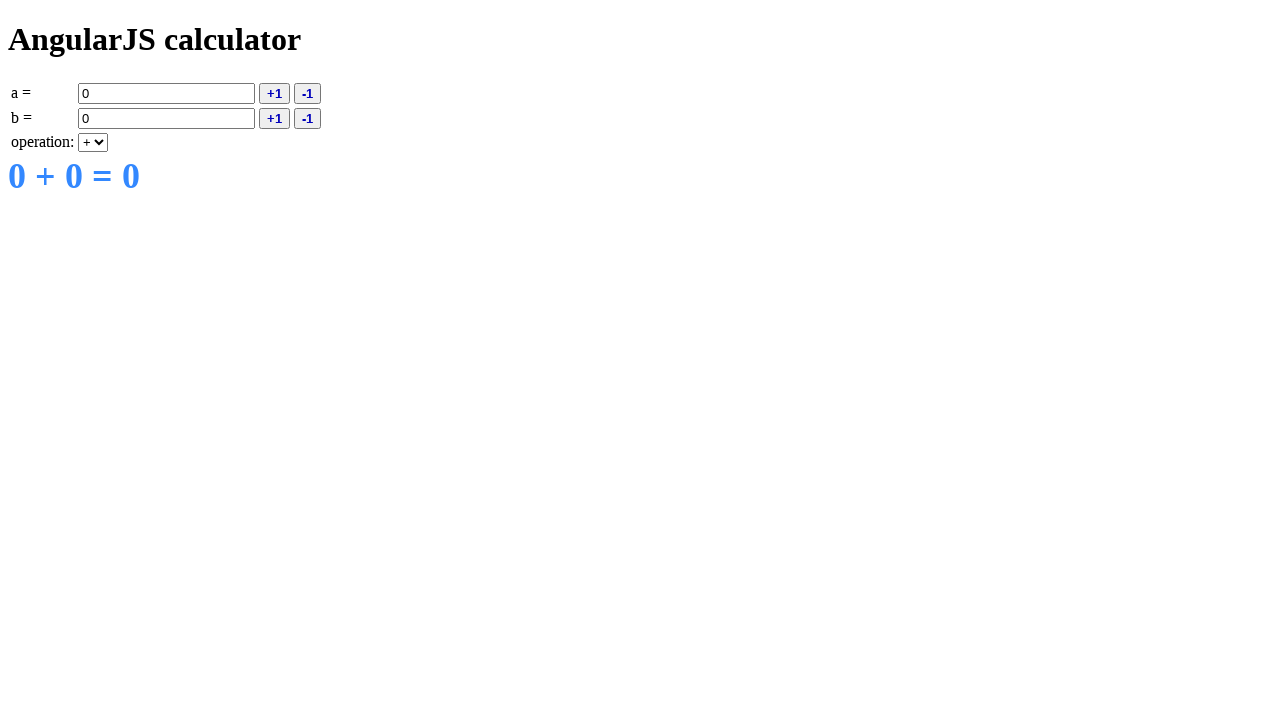

Cleared input field A on xpath=/html/body/div/table/tbody/tr[1]/td[2]/input
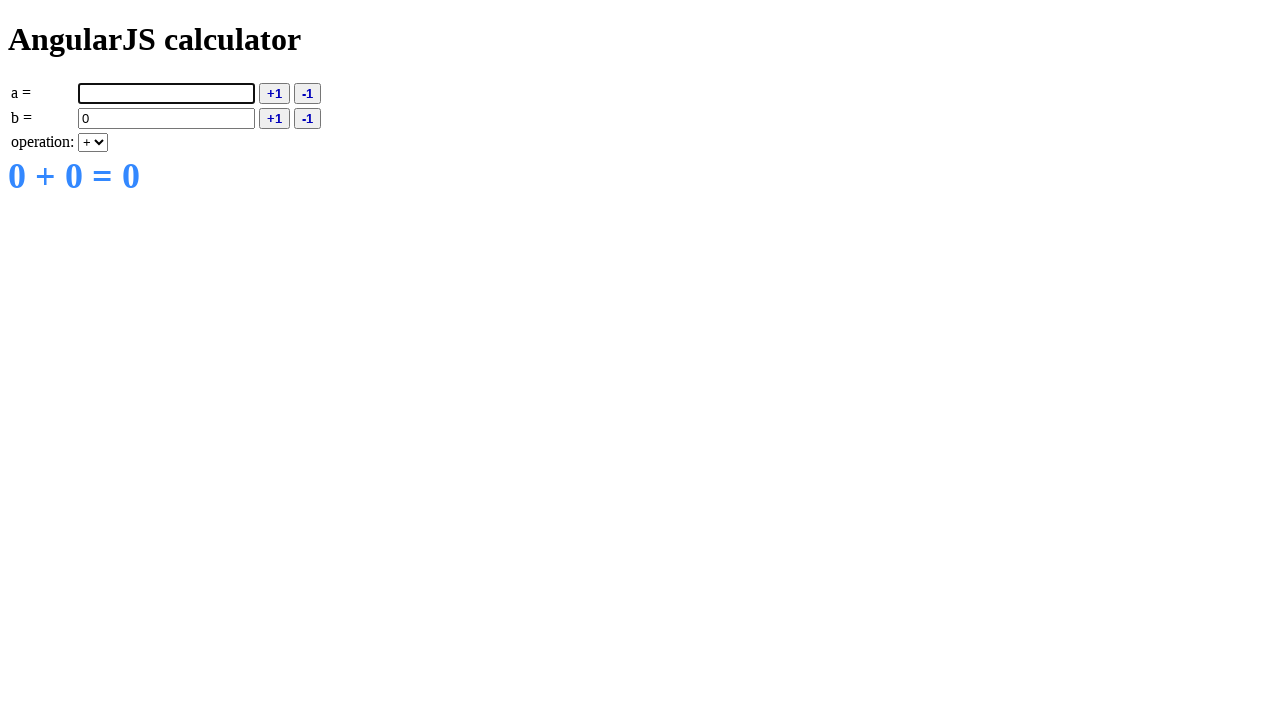

Filled input field A with value '2' on xpath=/html/body/div/table/tbody/tr[1]/td[2]/input
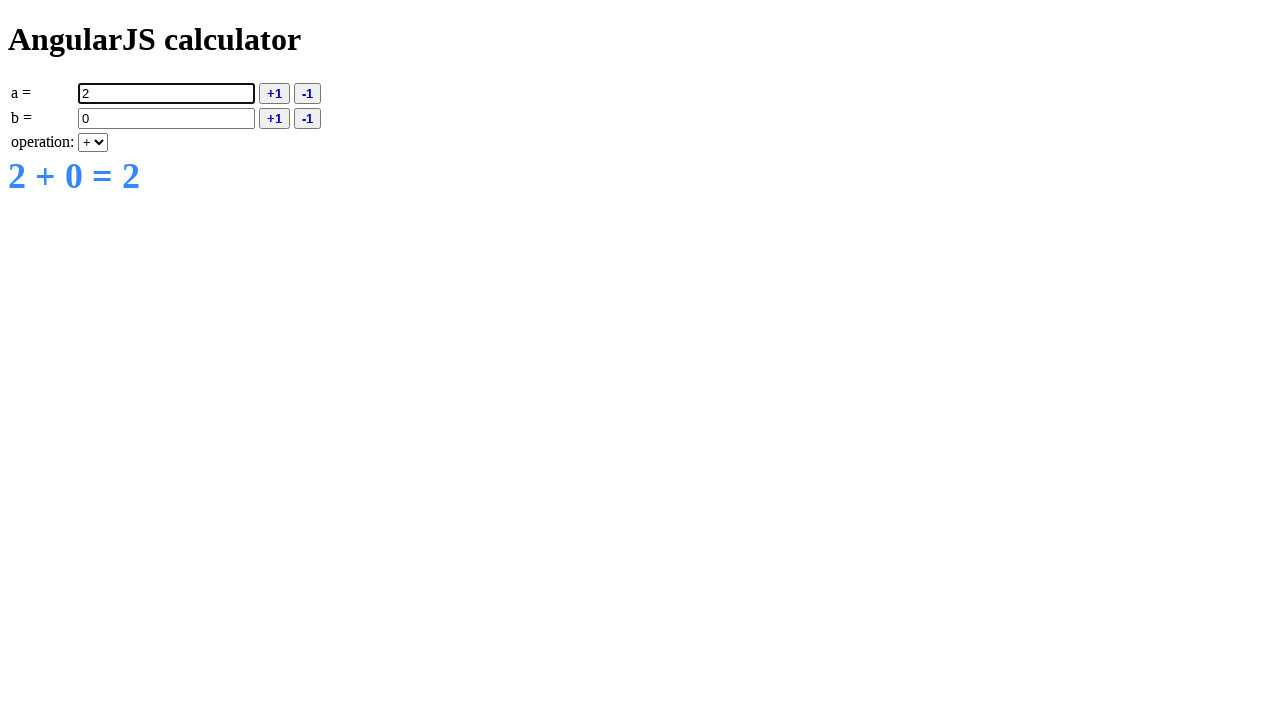

Cleared input field B on xpath=/html/body/div/table/tbody/tr[2]/td[2]/input
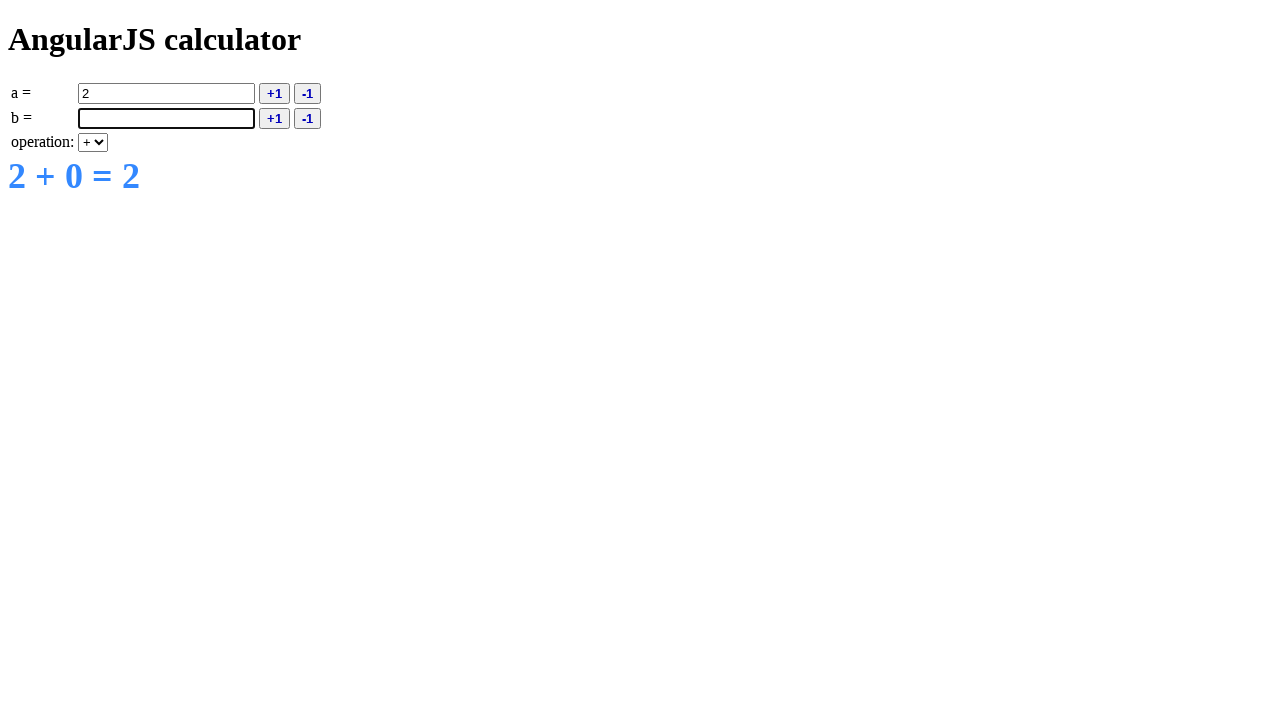

Filled input field B with value '25' on xpath=/html/body/div/table/tbody/tr[2]/td[2]/input
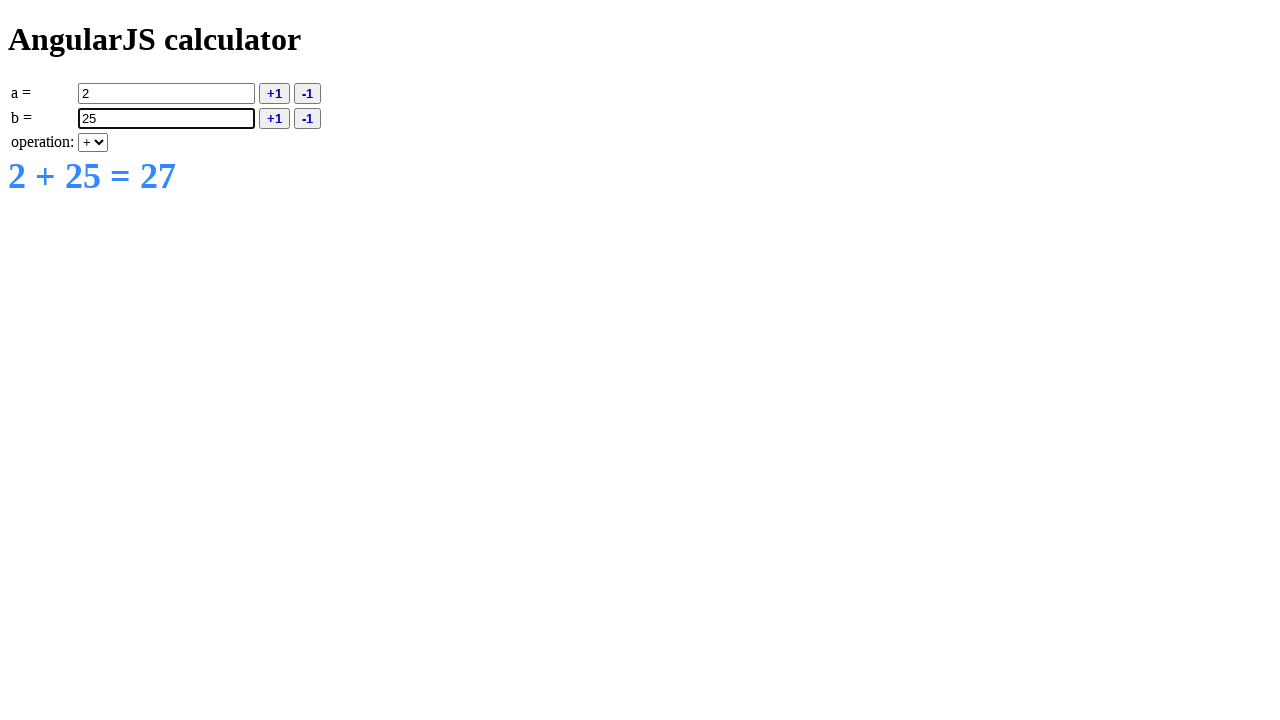

Selected addition (+) operation on xpath=/html/body/div/table/tbody/tr[3]/td[2]/select
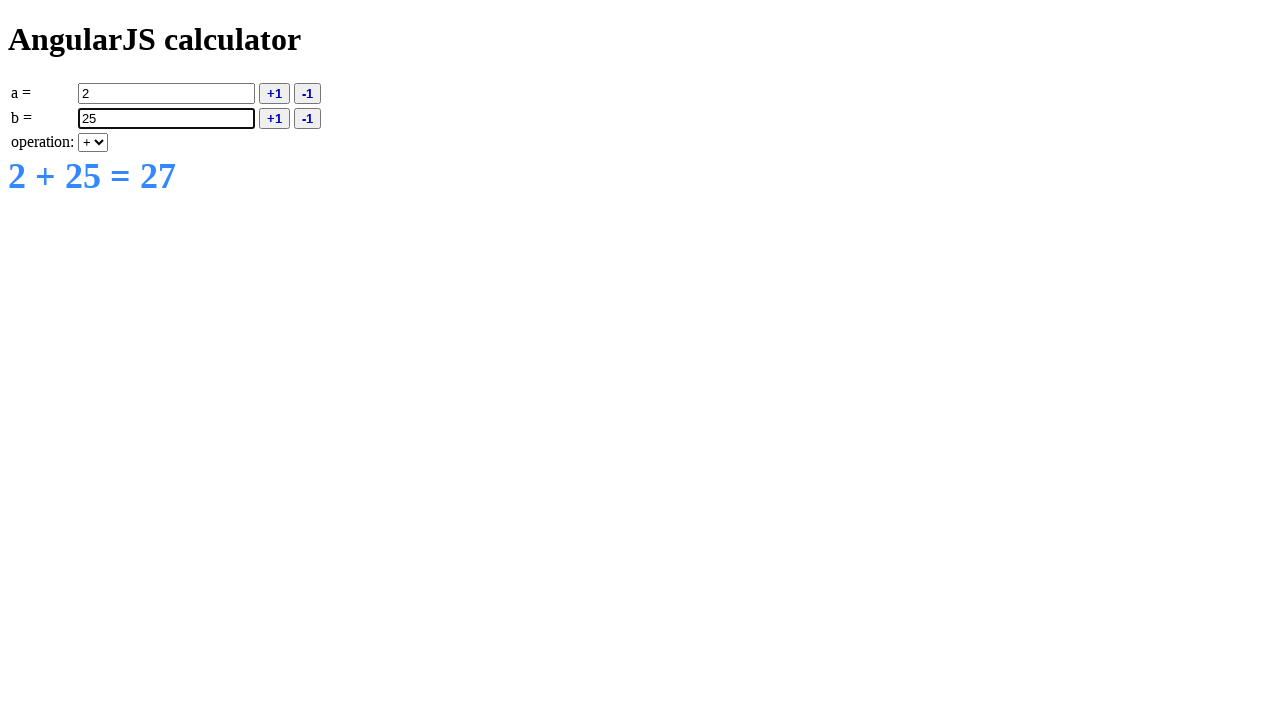

Waited 2 seconds for addition operation to complete
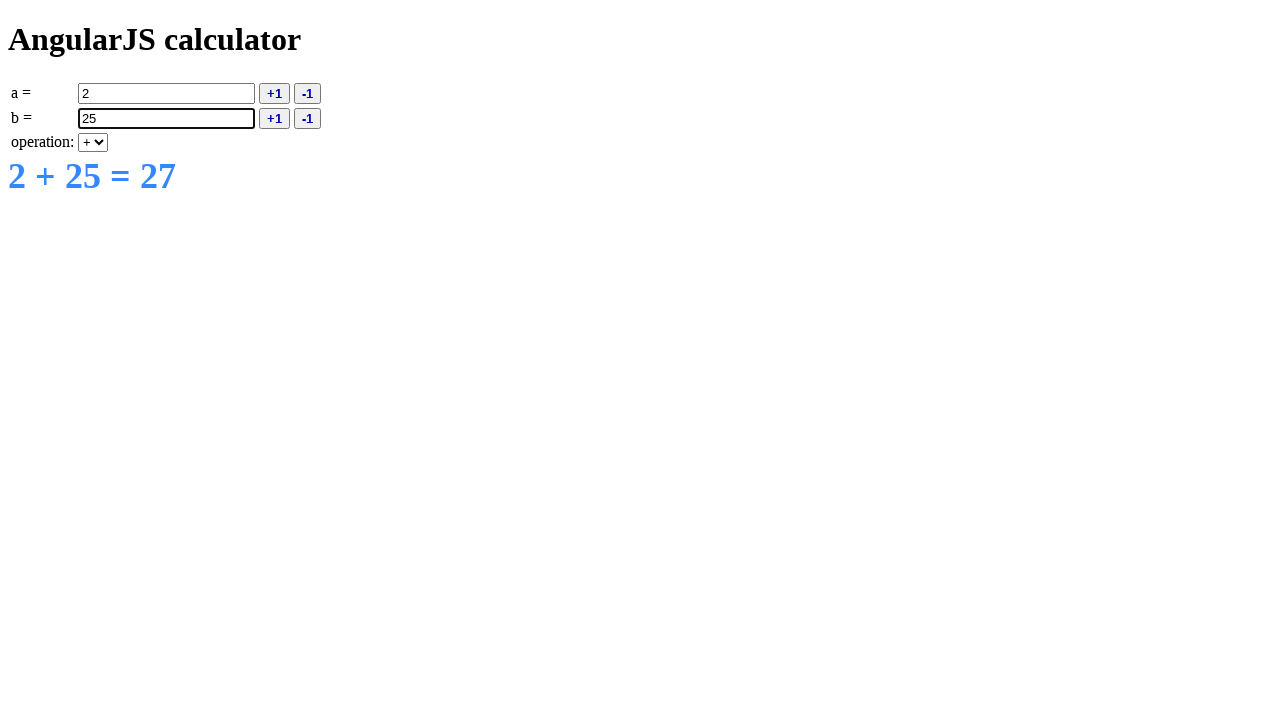

Selected division (/) operation on xpath=/html/body/div/table/tbody/tr[3]/td[2]/select
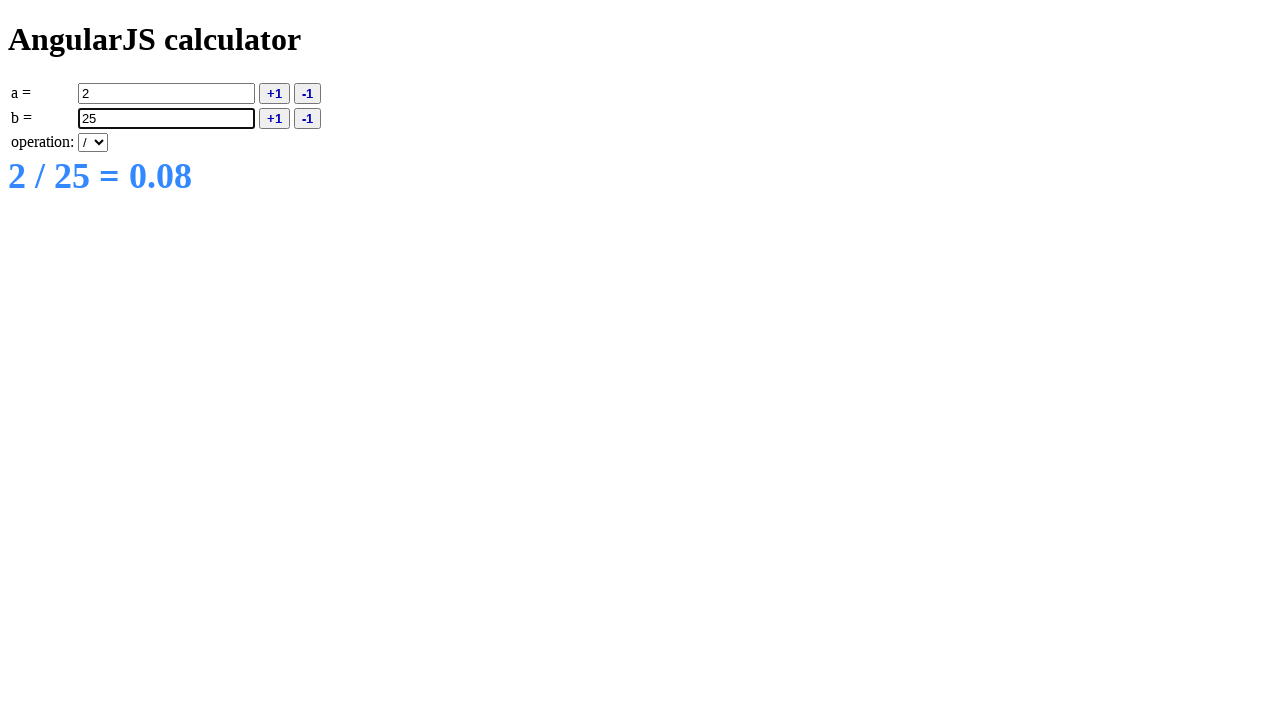

Waited 2 seconds for division operation to complete
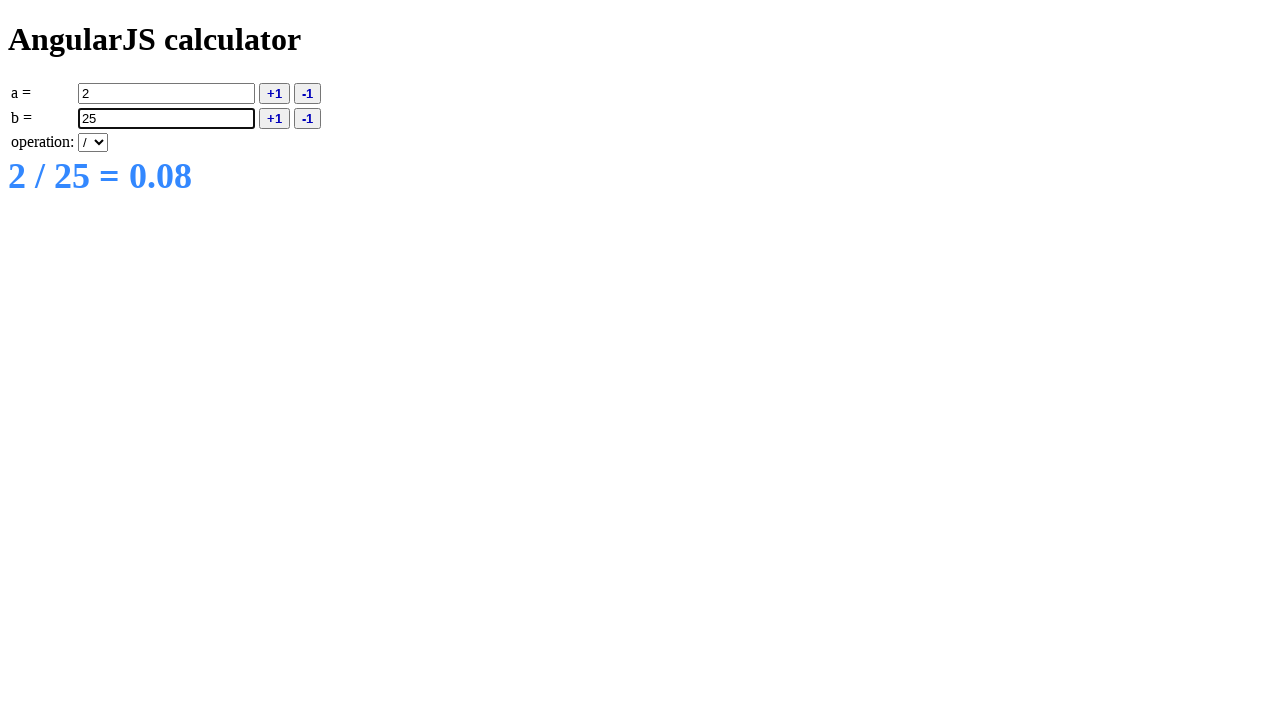

Selected multiplication (*) operation on xpath=/html/body/div/table/tbody/tr[3]/td[2]/select
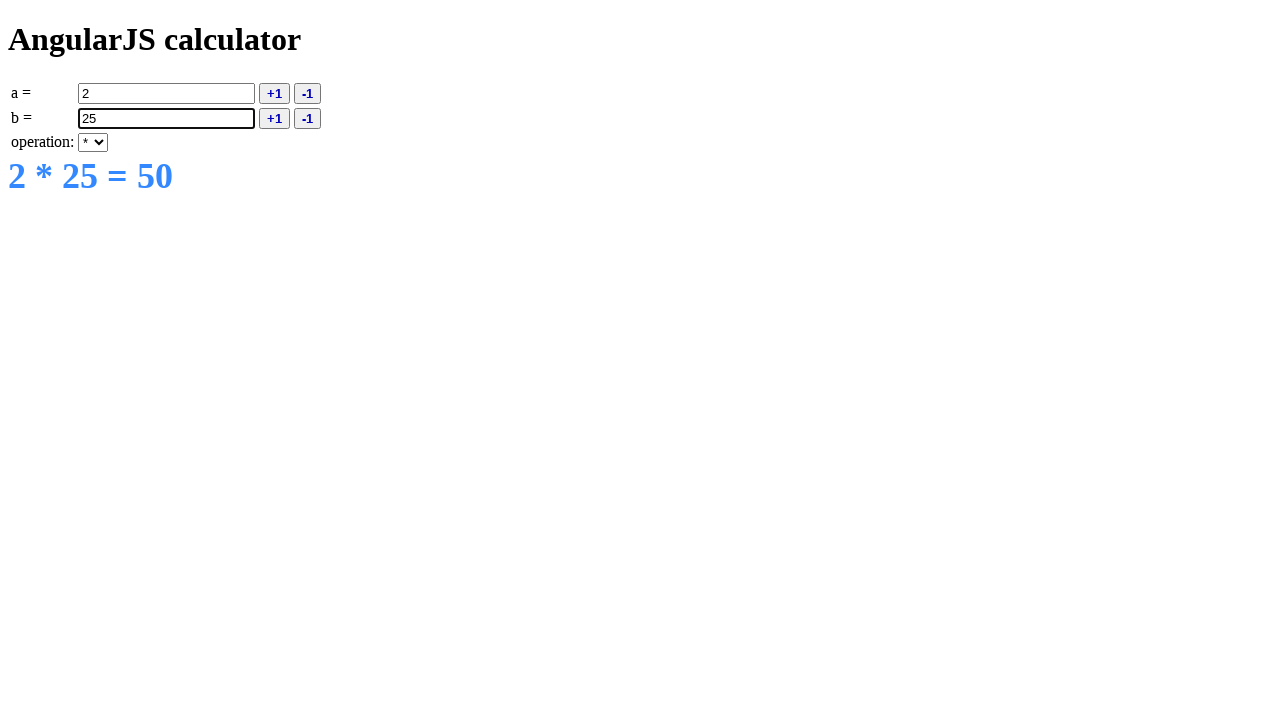

Waited 2 seconds for multiplication operation to complete
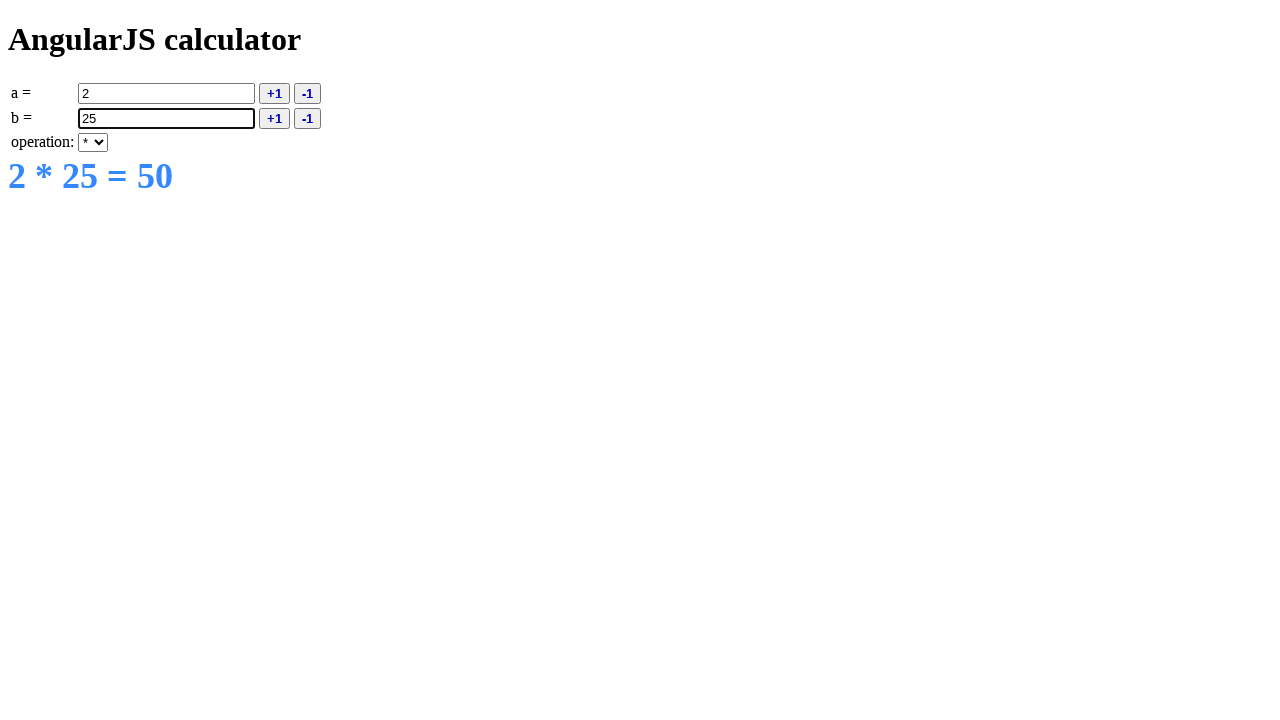

Selected subtraction (-) operation on xpath=/html/body/div/table/tbody/tr[3]/td[2]/select
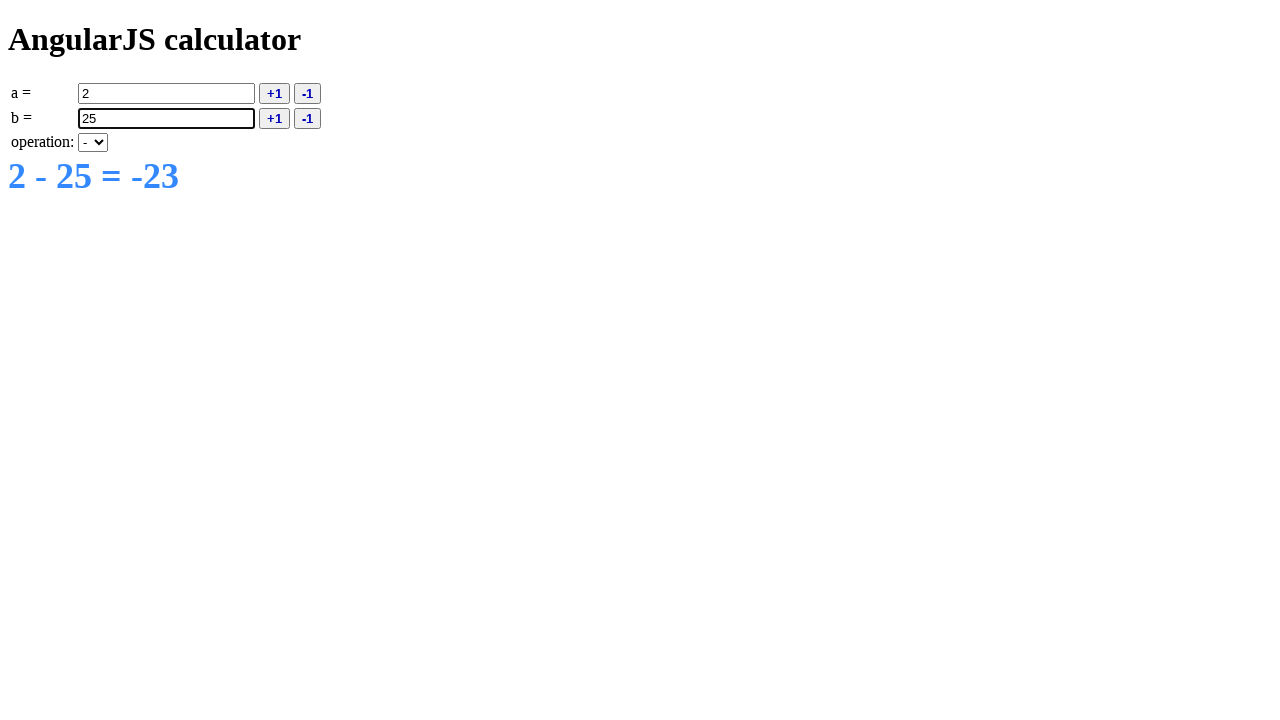

Waited 2 seconds for subtraction operation to complete
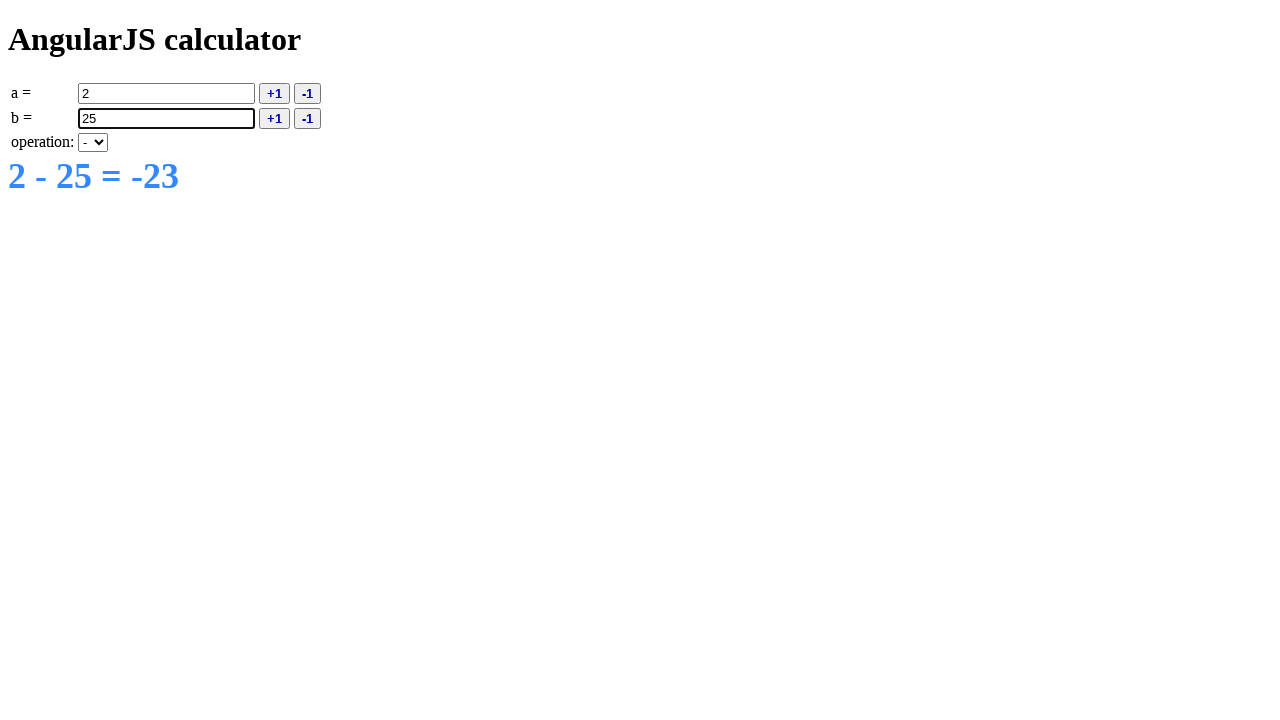

Clicked decrement button for input field A at (308, 93) on xpath=/html/body/div/table/tbody/tr[1]/td[3]/button[2]
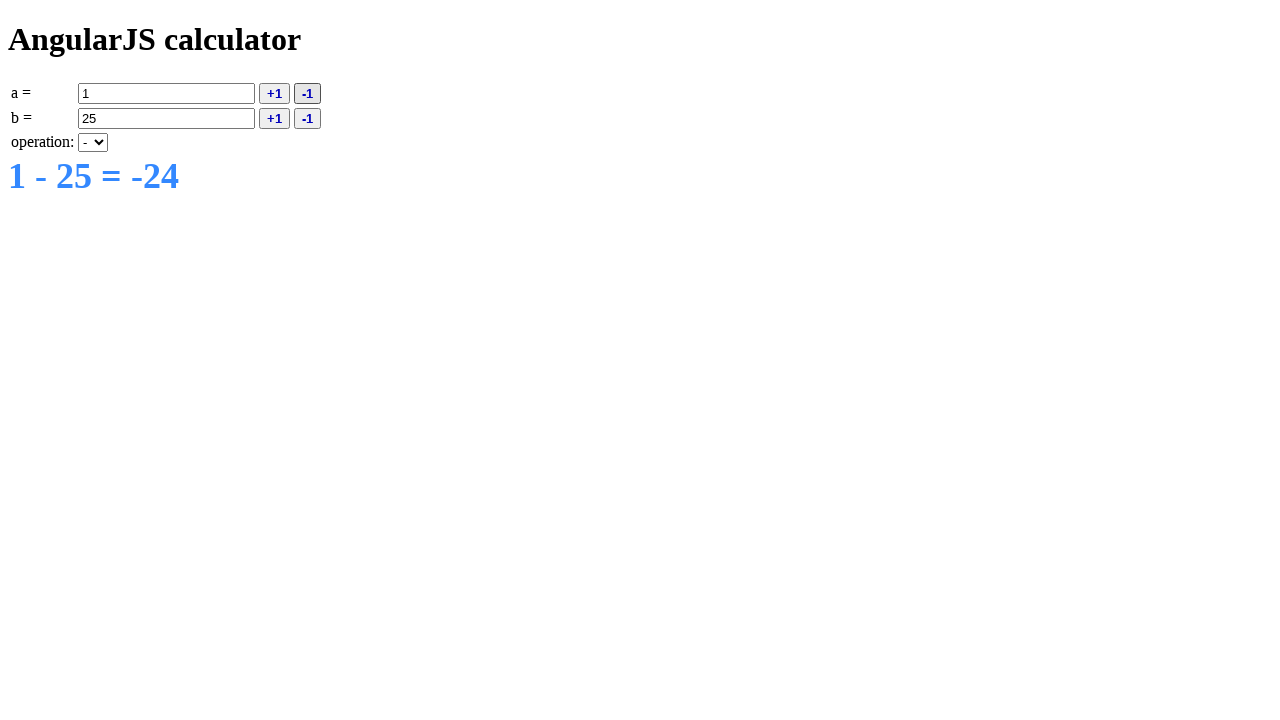

Waited 2 seconds after decrementing input field A
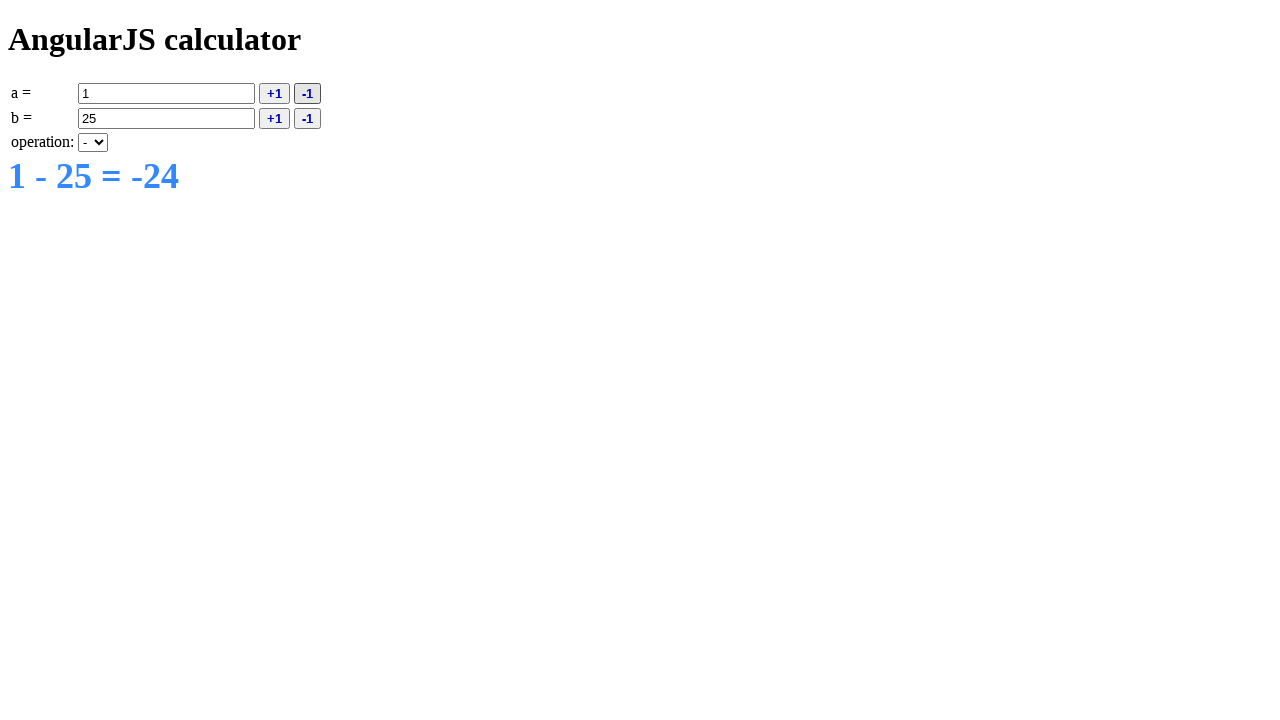

Clicked increment button for input field A at (274, 93) on xpath=/html/body/div/table/tbody/tr[1]/td[3]/button[1]
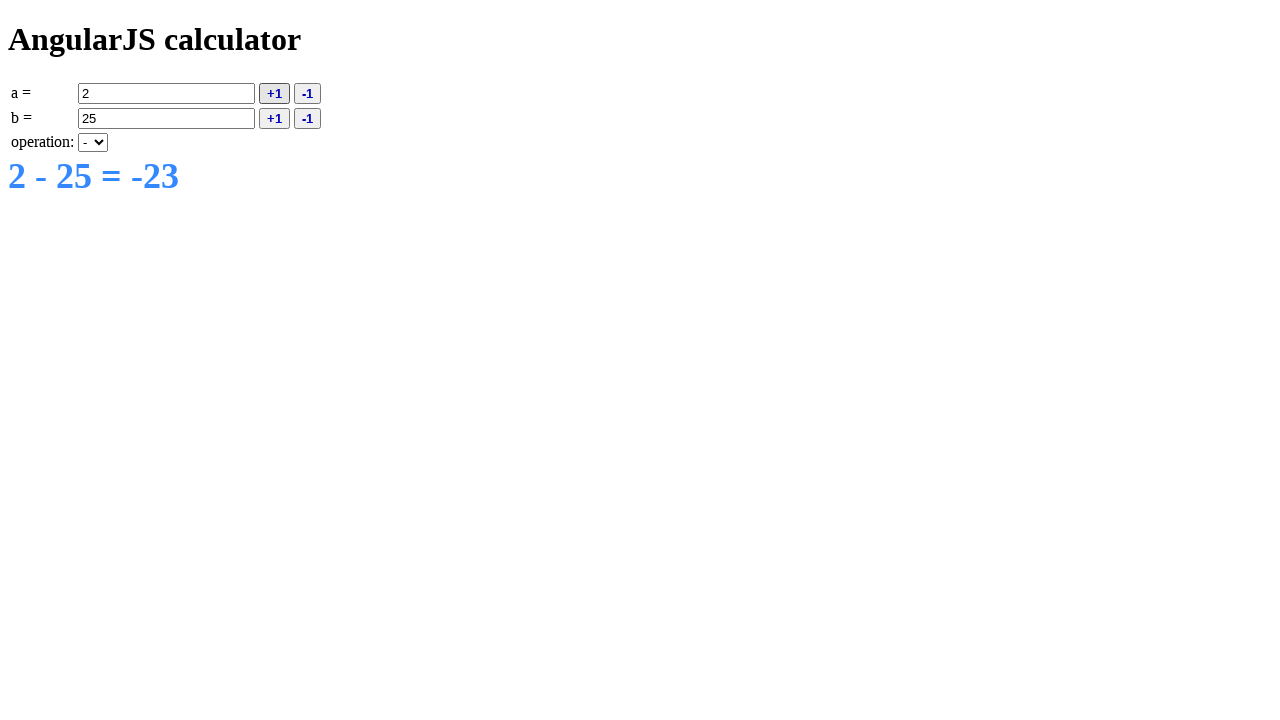

Waited 2 seconds after incrementing input field A
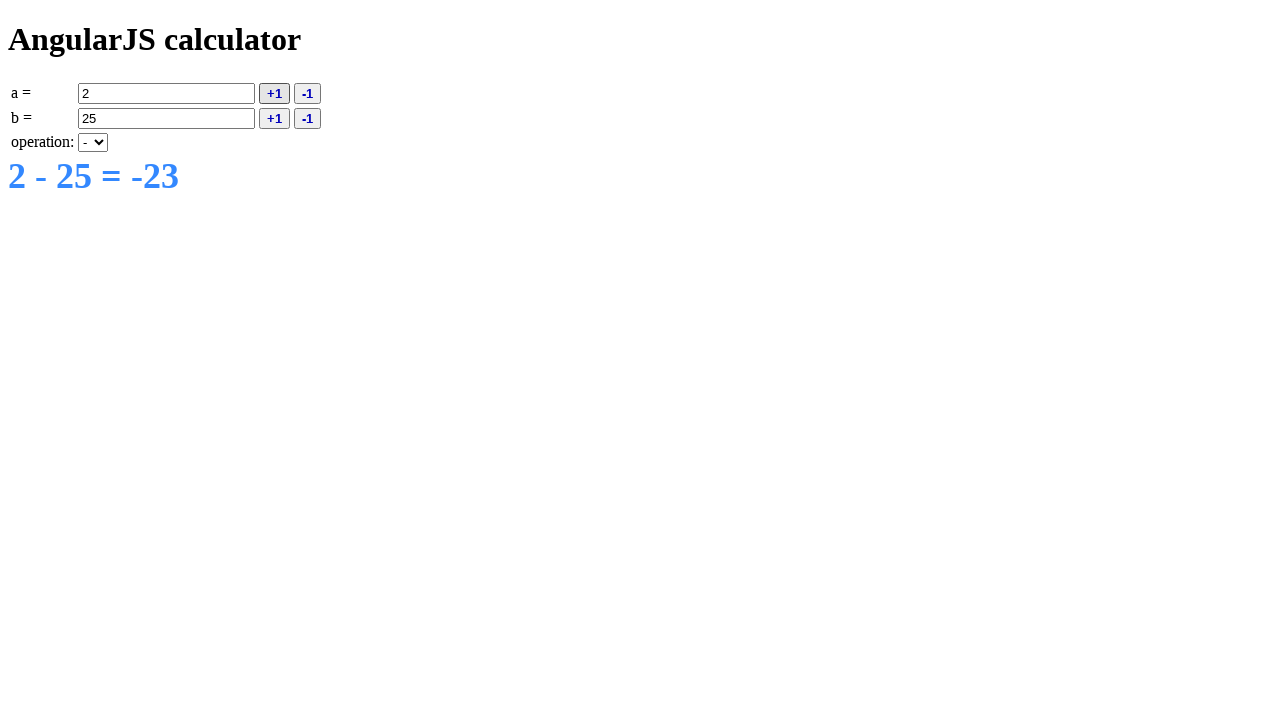

Clicked increment button for input field B at (274, 118) on xpath=/html/body/div/table/tbody/tr[2]/td[3]/button[1]
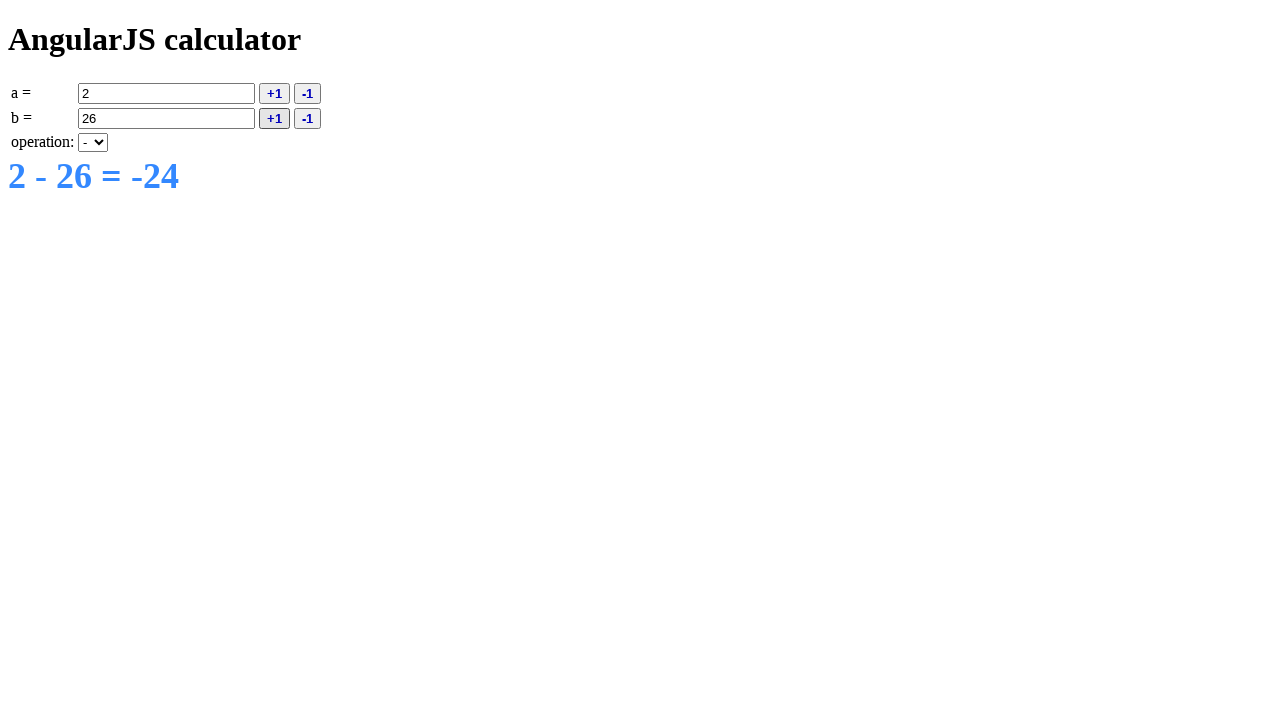

Waited 2 seconds after incrementing input field B
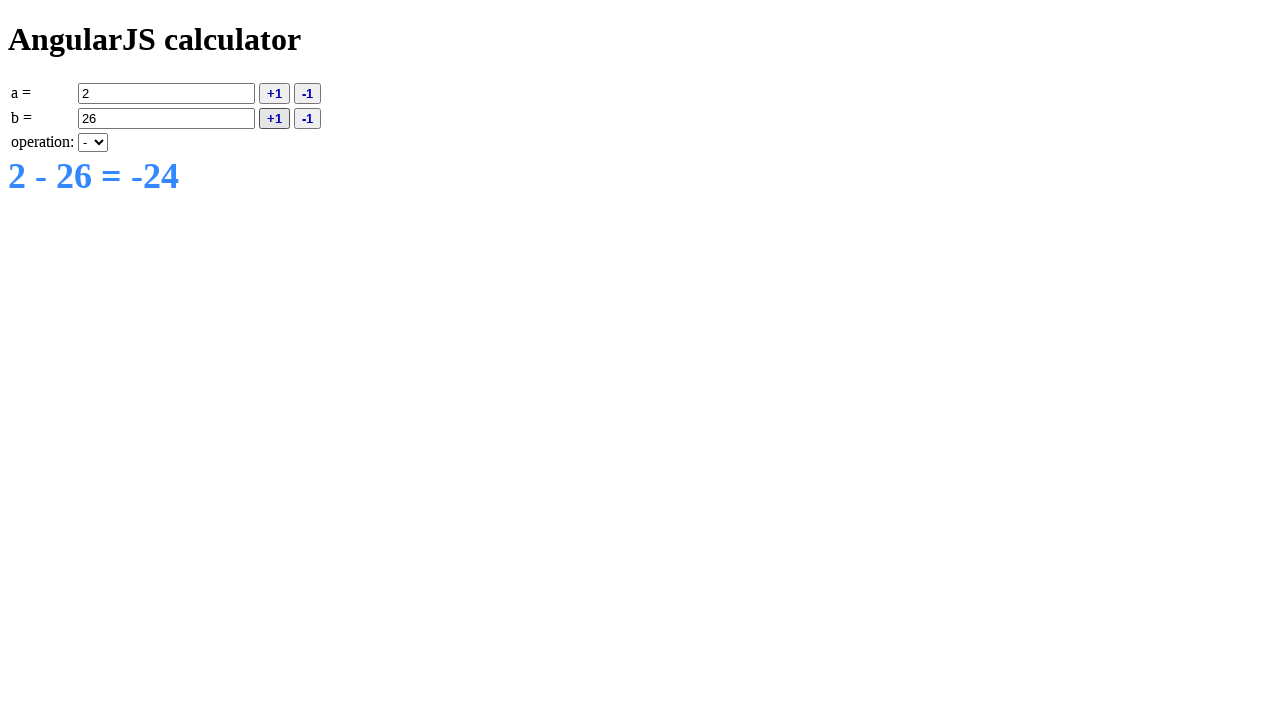

Clicked decrement button for input field B at (308, 118) on xpath=/html/body/div/table/tbody/tr[2]/td[3]/button[2]
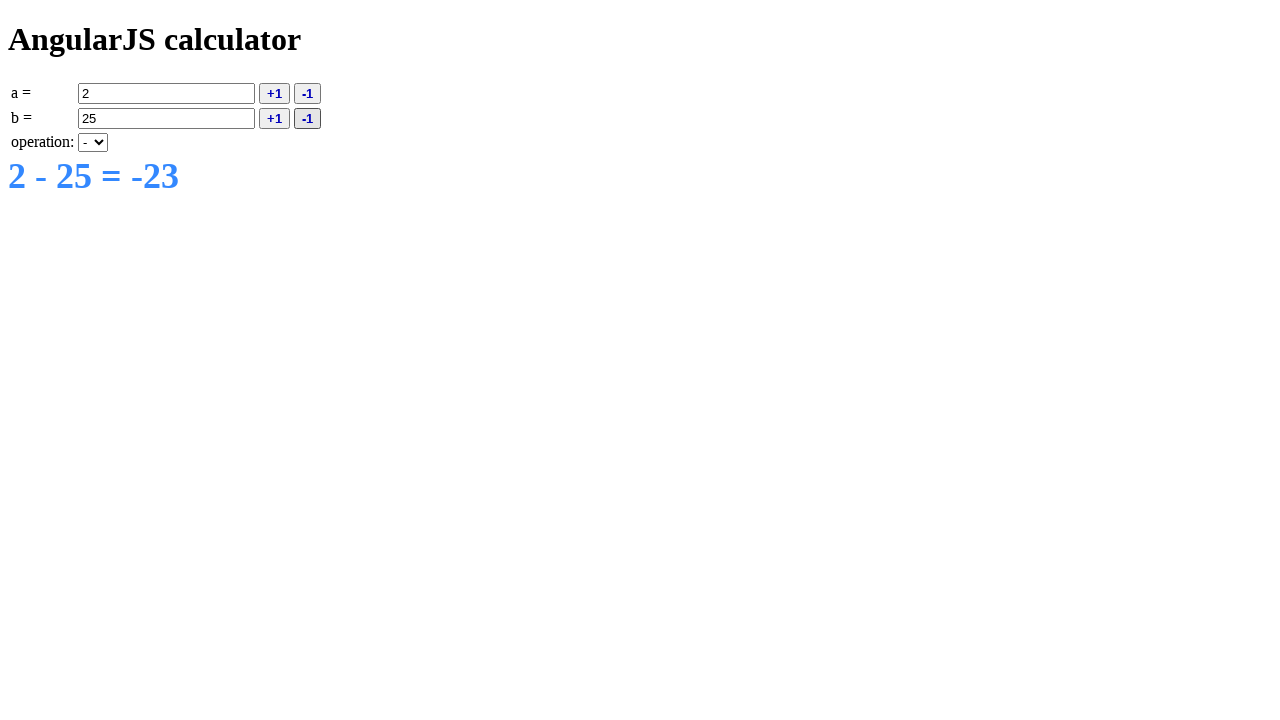

Waited 2 seconds after decrementing input field B
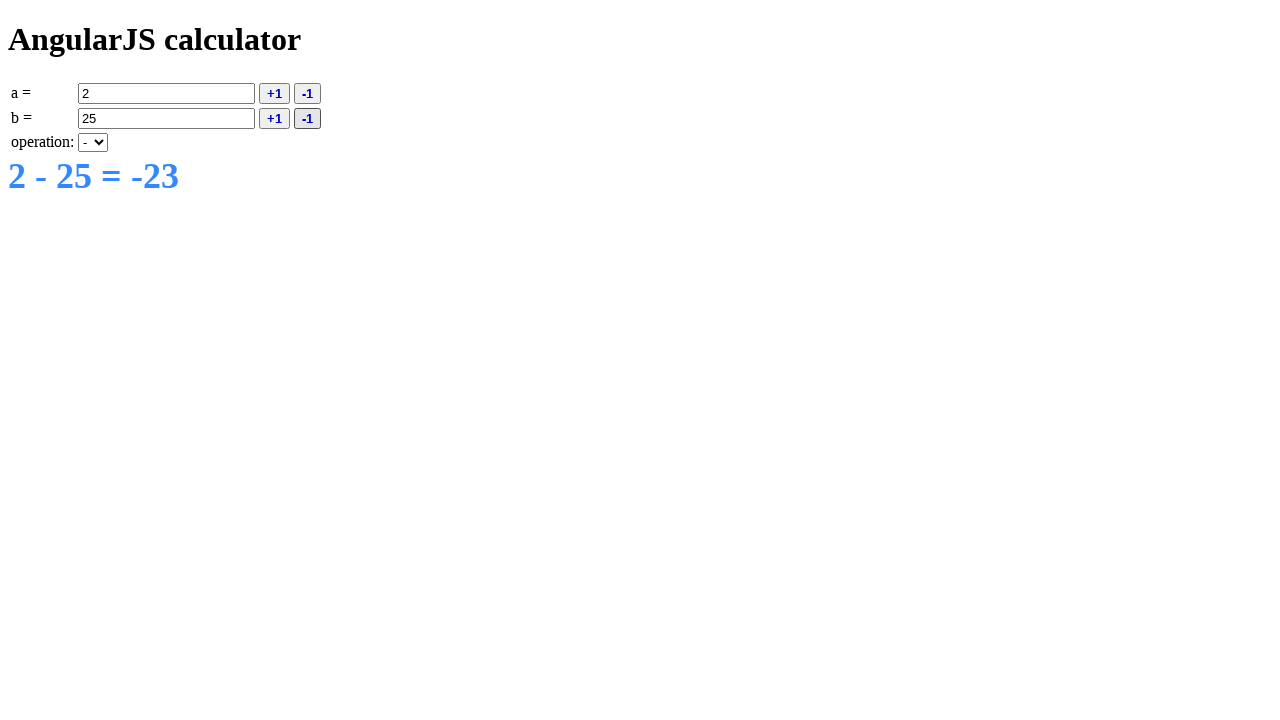

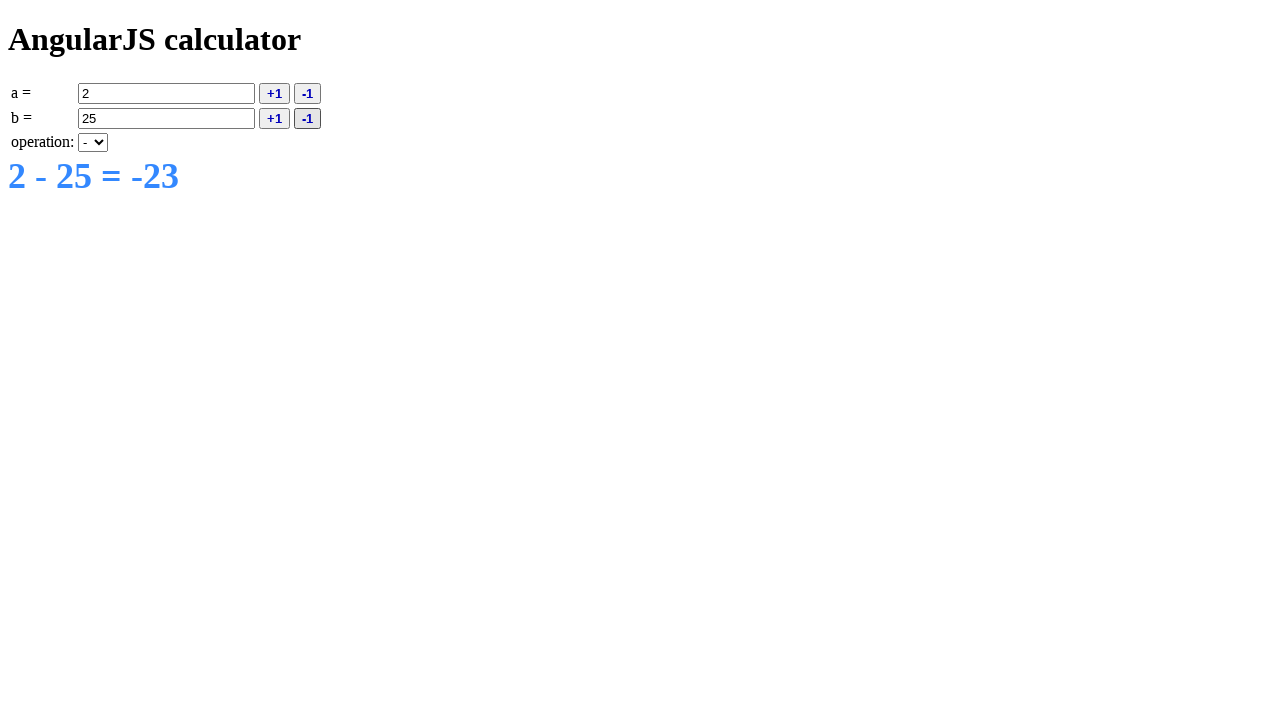